Tests navigation by clicking a link with specific text, then fills out a multi-field form with personal information (first name, last name, city, country) and submits it.

Starting URL: http://suninjuly.github.io/find_link_text

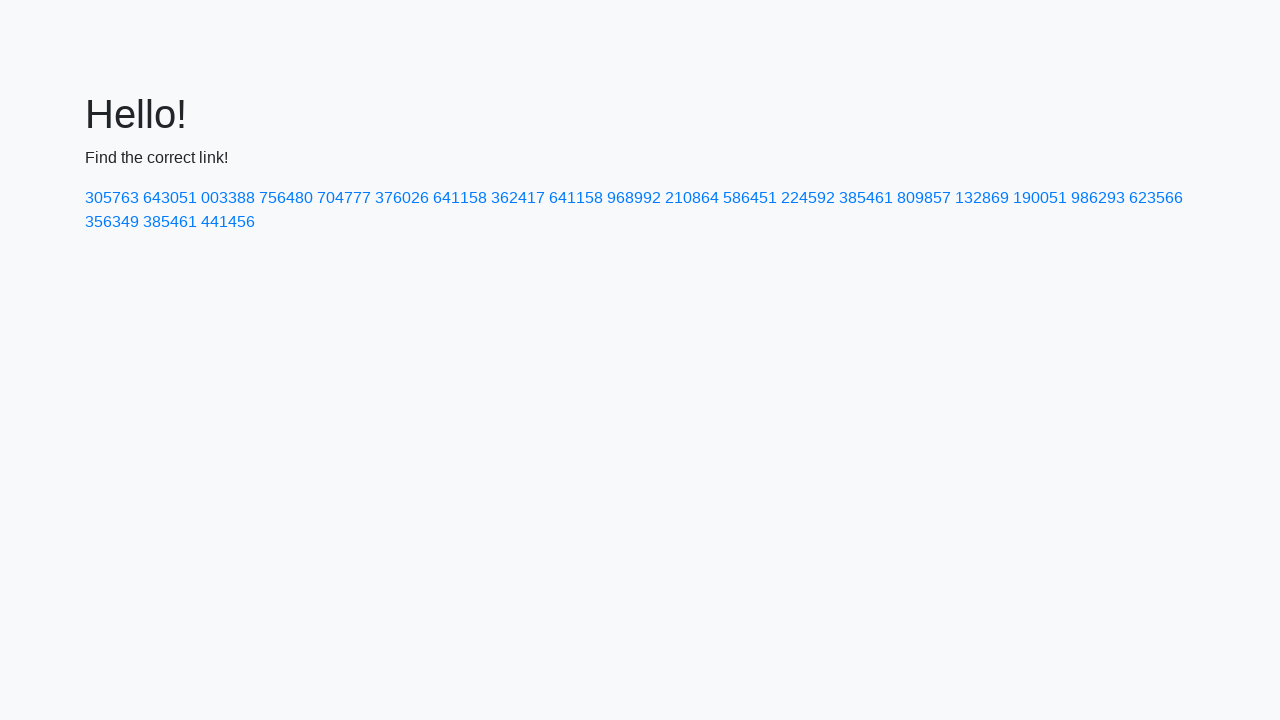

Navigated to http://suninjuly.github.io/find_link_text
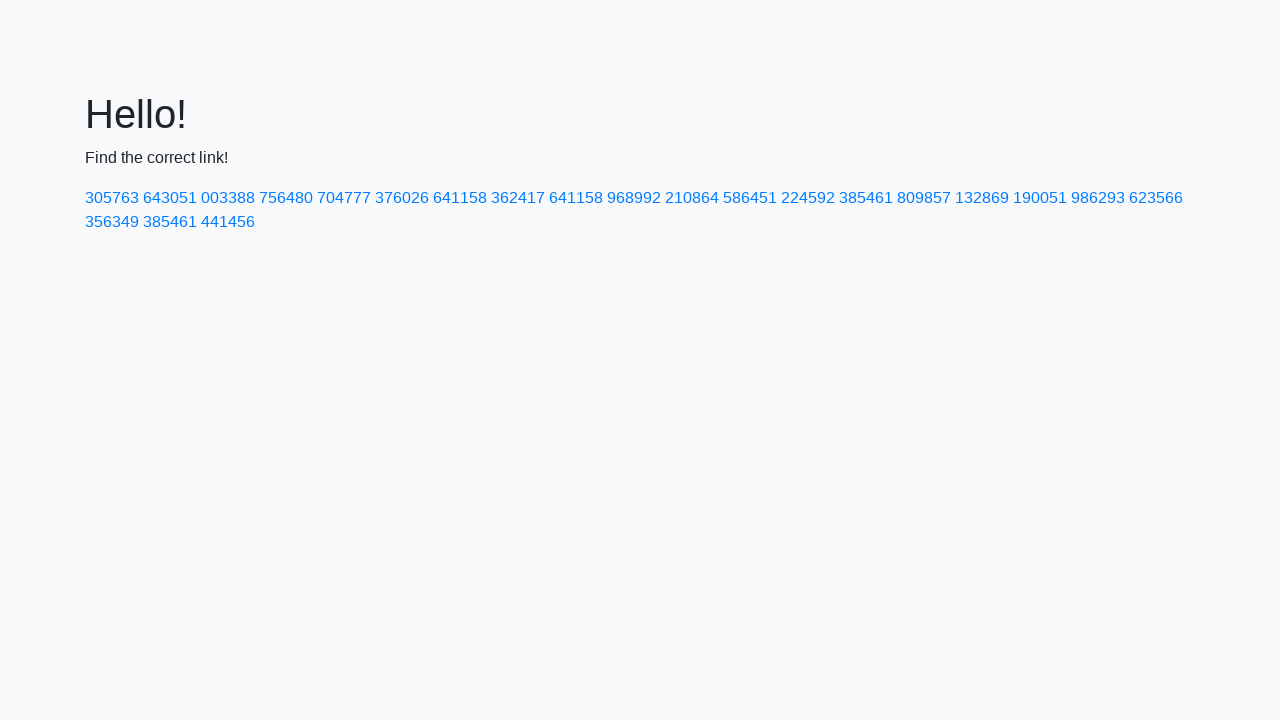

Clicked link with text '224592' at (808, 198) on text=224592
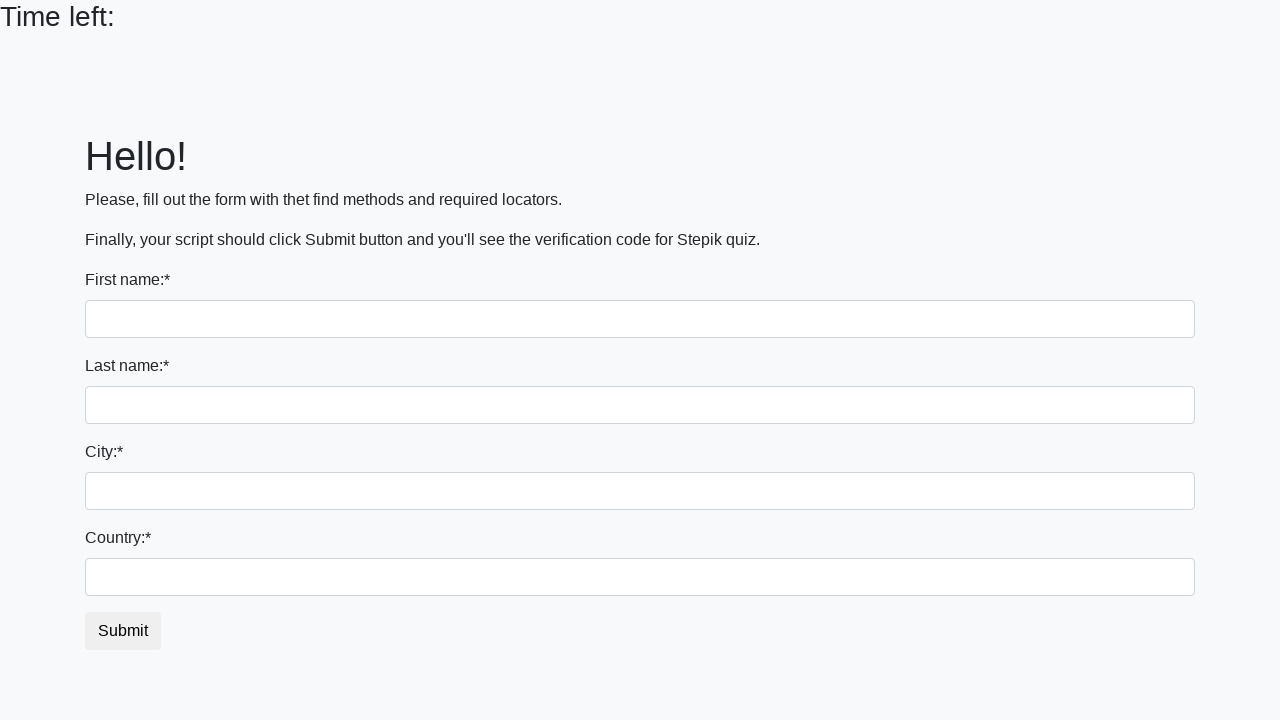

Filled first name field with 'Ivan' on input[name='first_name']
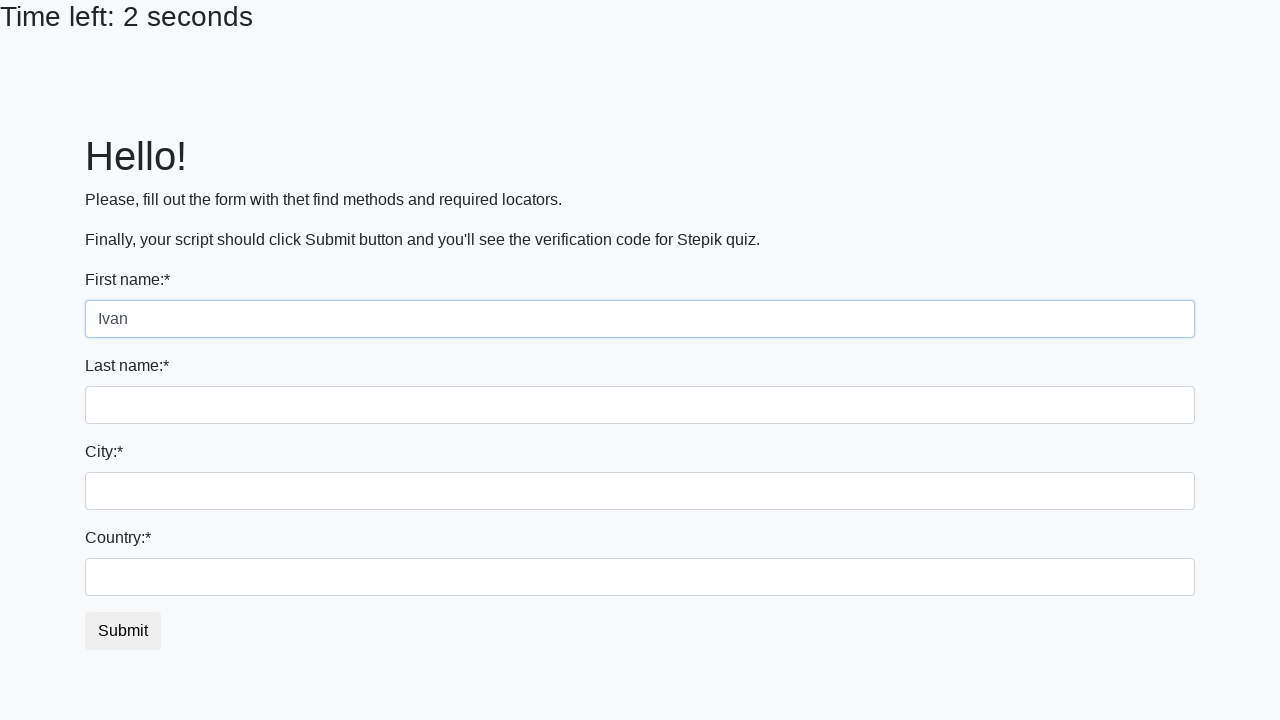

Filled last name field with 'Petrov' on input[name='last_name']
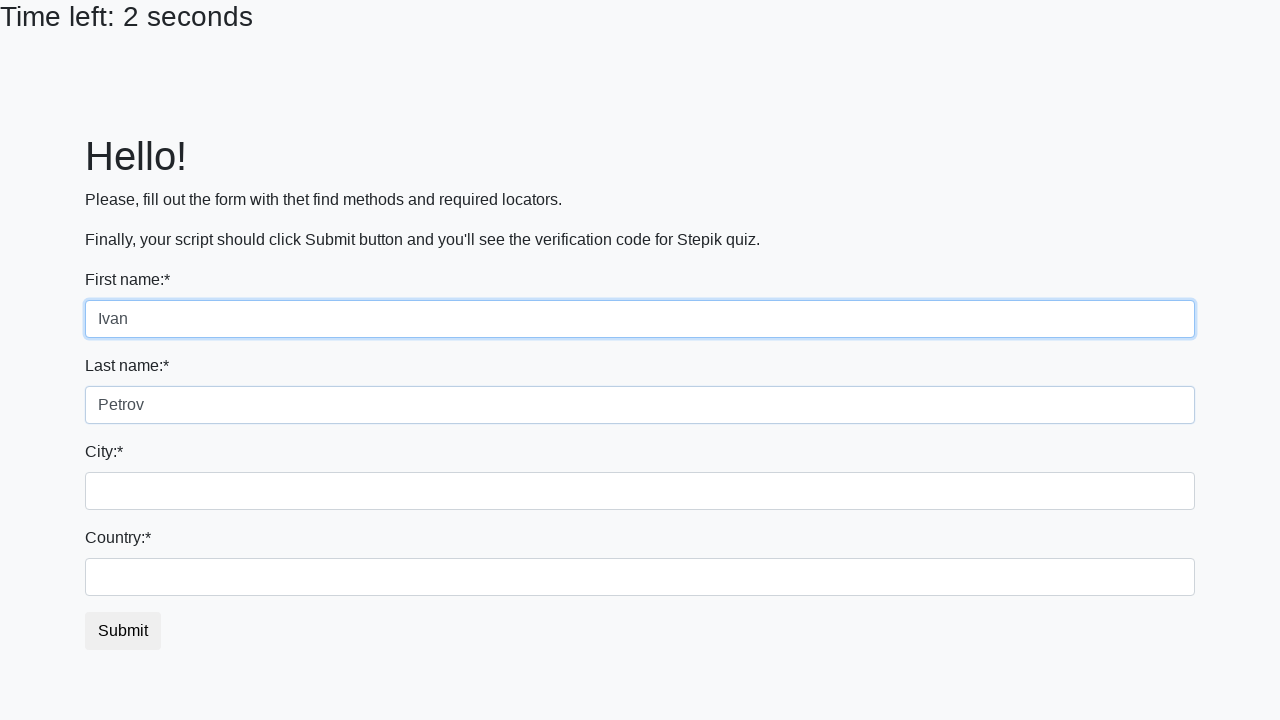

Filled city field with 'Smolensk' on input[name='firstname']
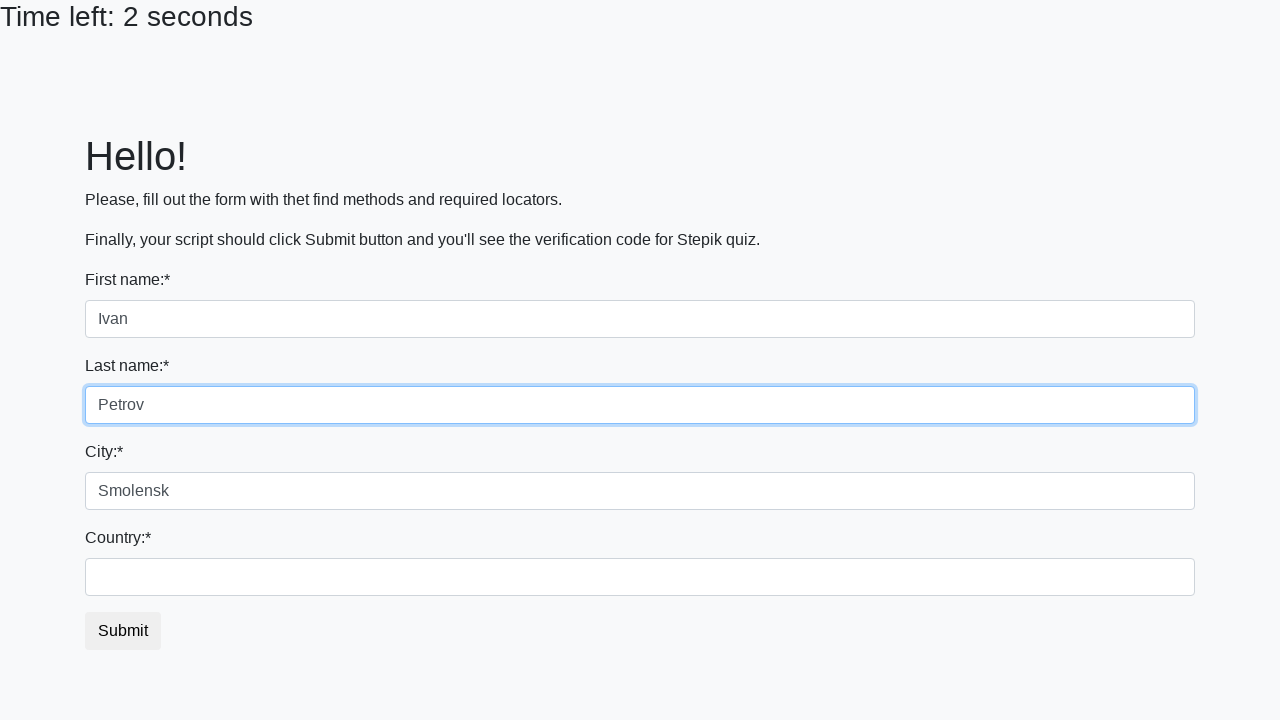

Filled country field with 'Russia' on #country
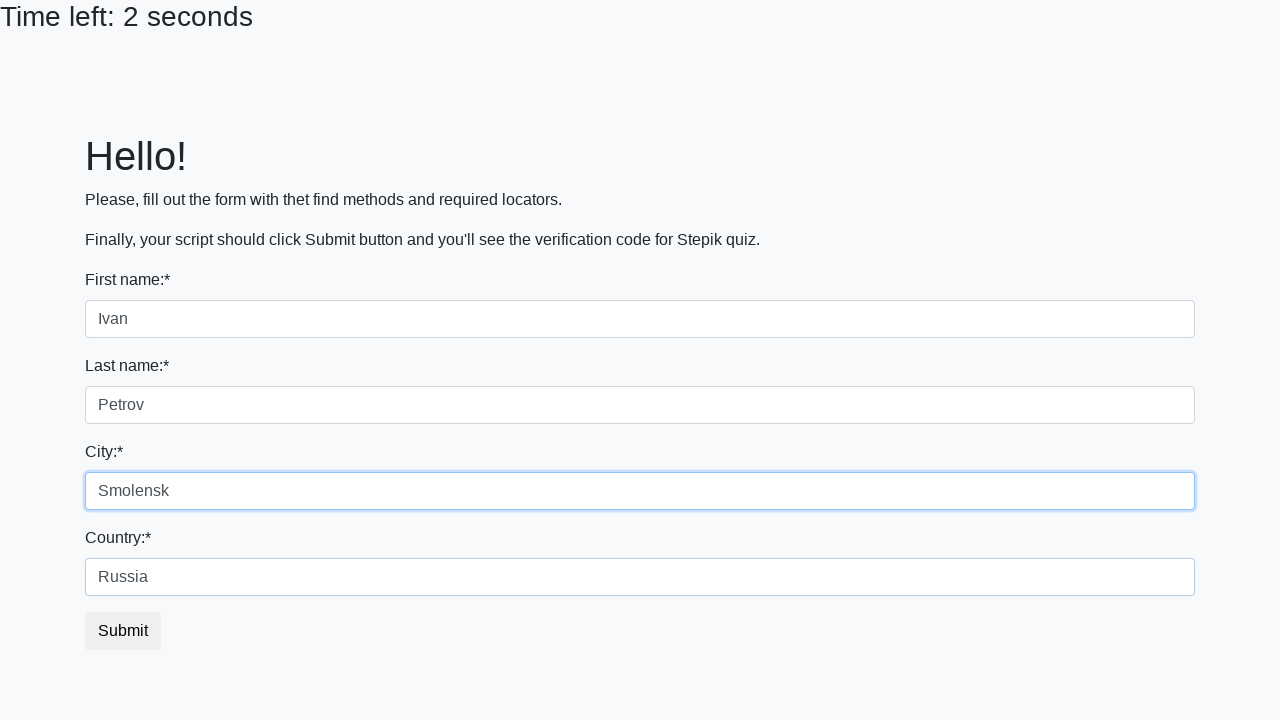

Clicked submit button to submit the form at (123, 631) on button.btn
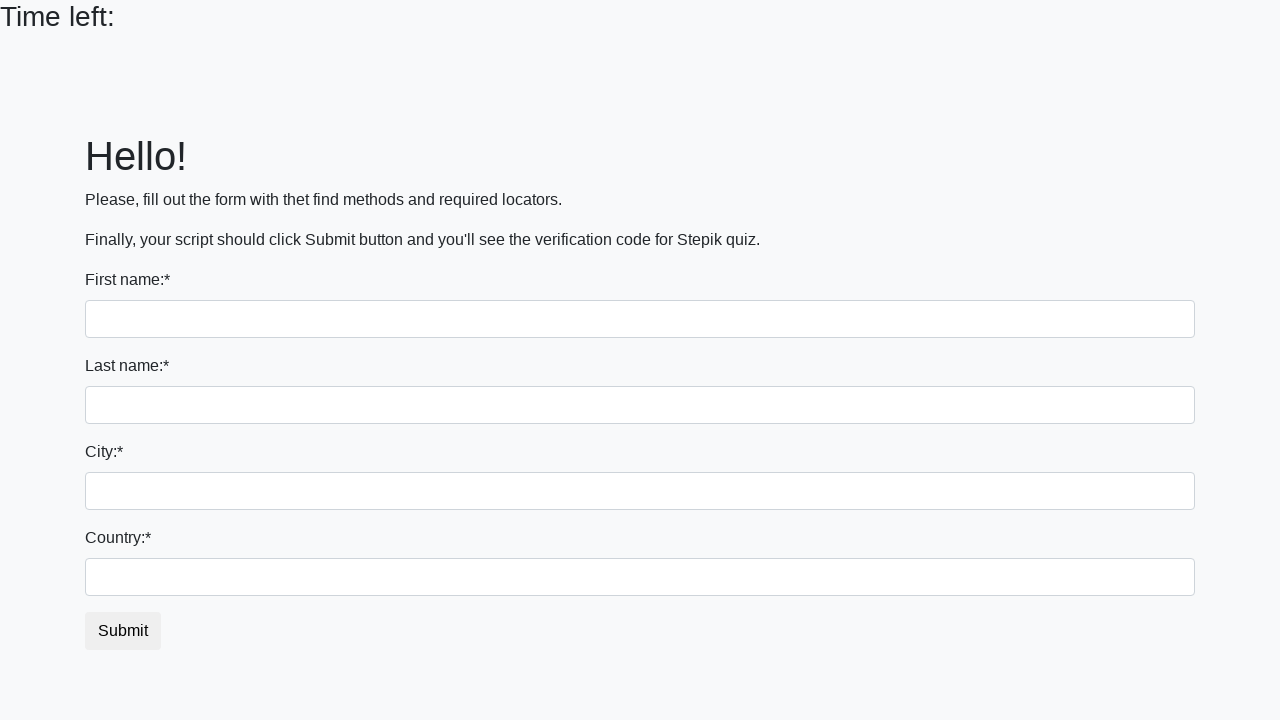

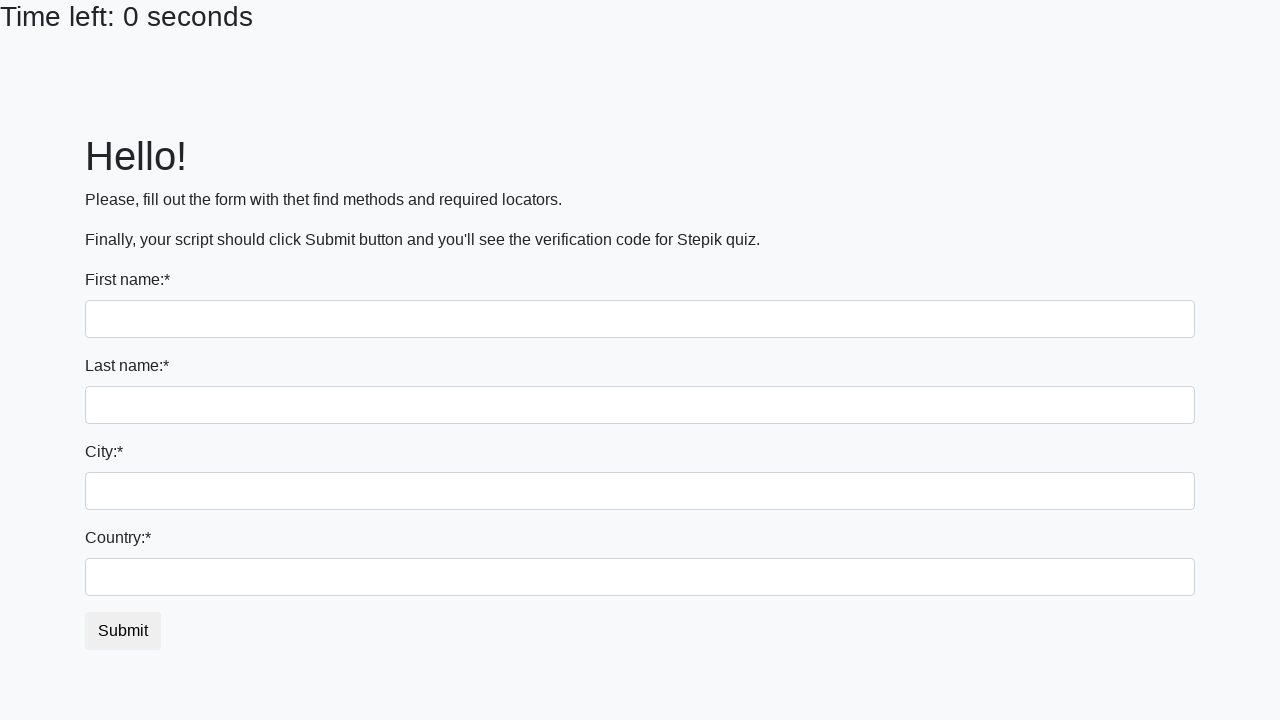